Tests search functionality by opening search, entering a query, and clicking on a search result

Starting URL: https://webdriver.io/

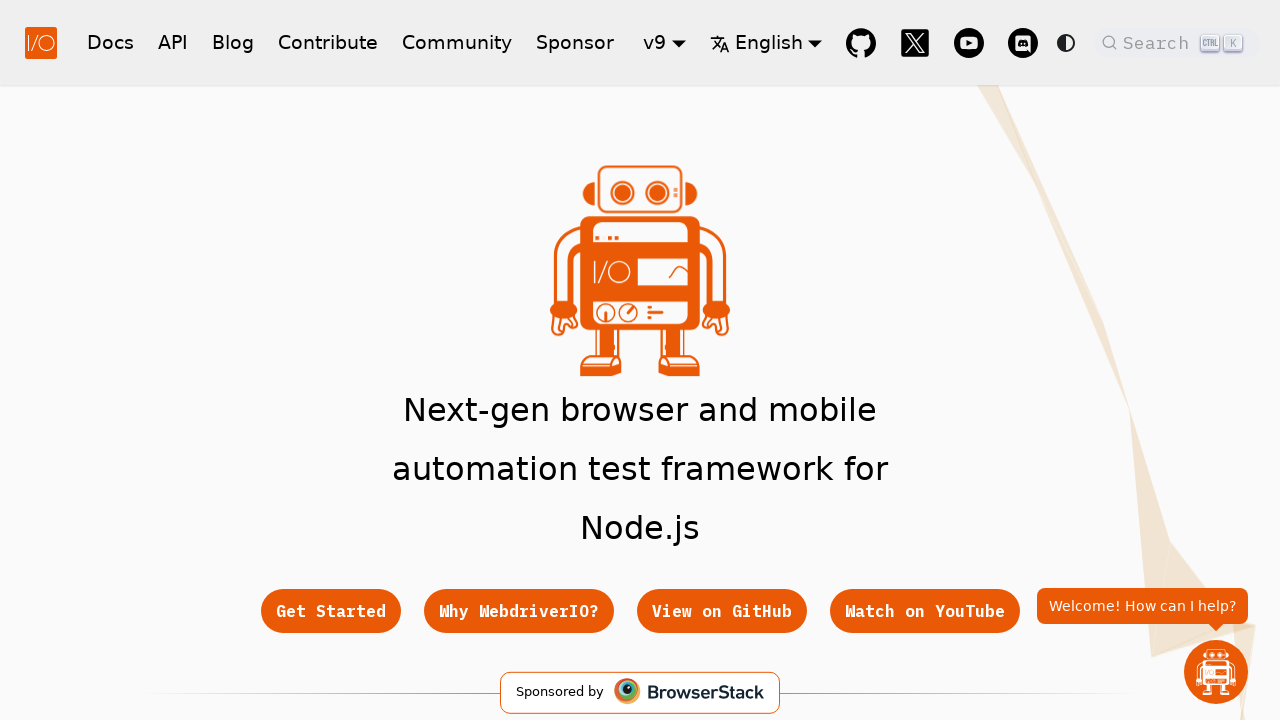

Clicked search button to open search dialog at (1177, 42) on xpath=//*[@class="DocSearch DocSearch-Button"]
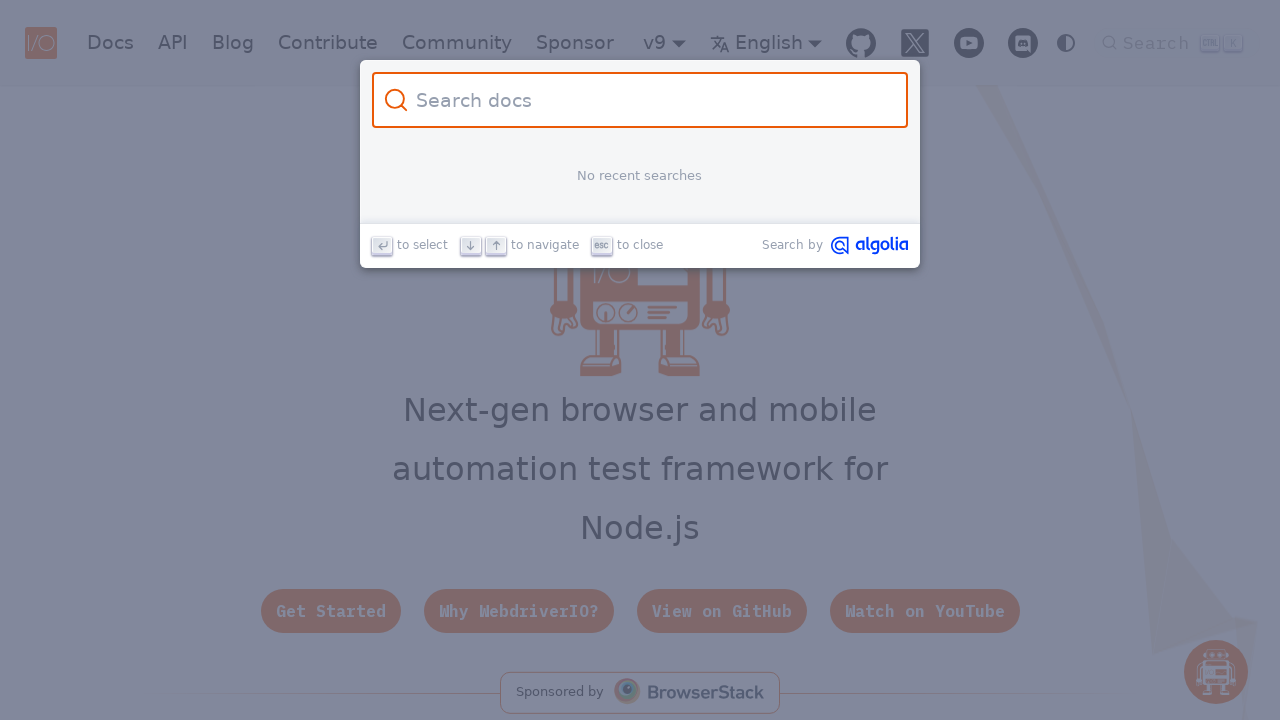

Clicked on search input field at (652, 100) on xpath=//*[@class="DocSearch-Input"]
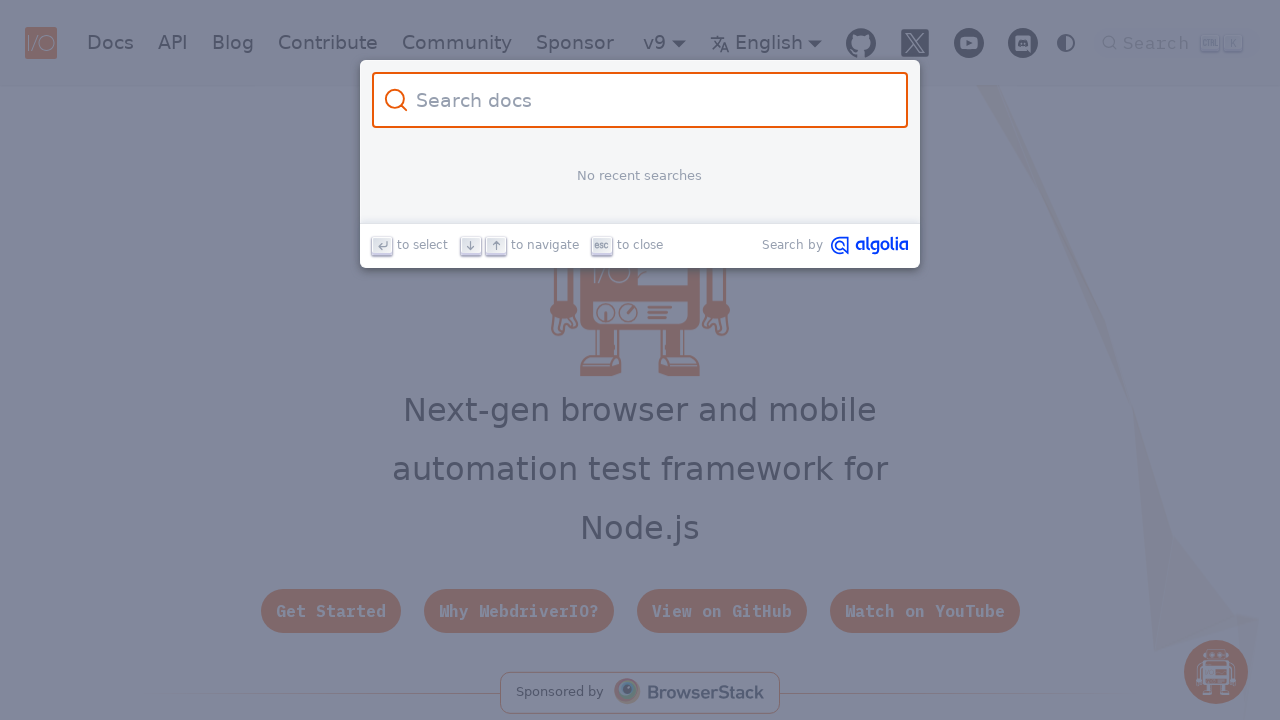

Entered 'selectors' in search field on //*[@class="DocSearch-Input"]
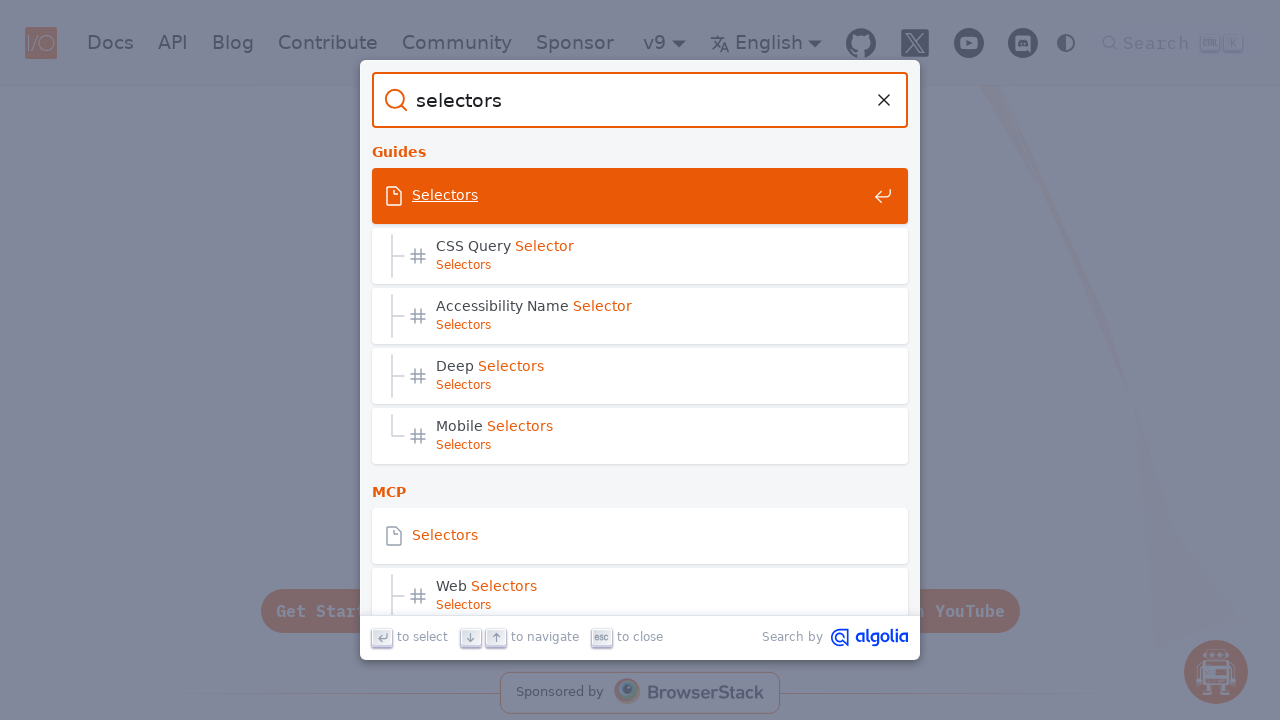

Search results loaded
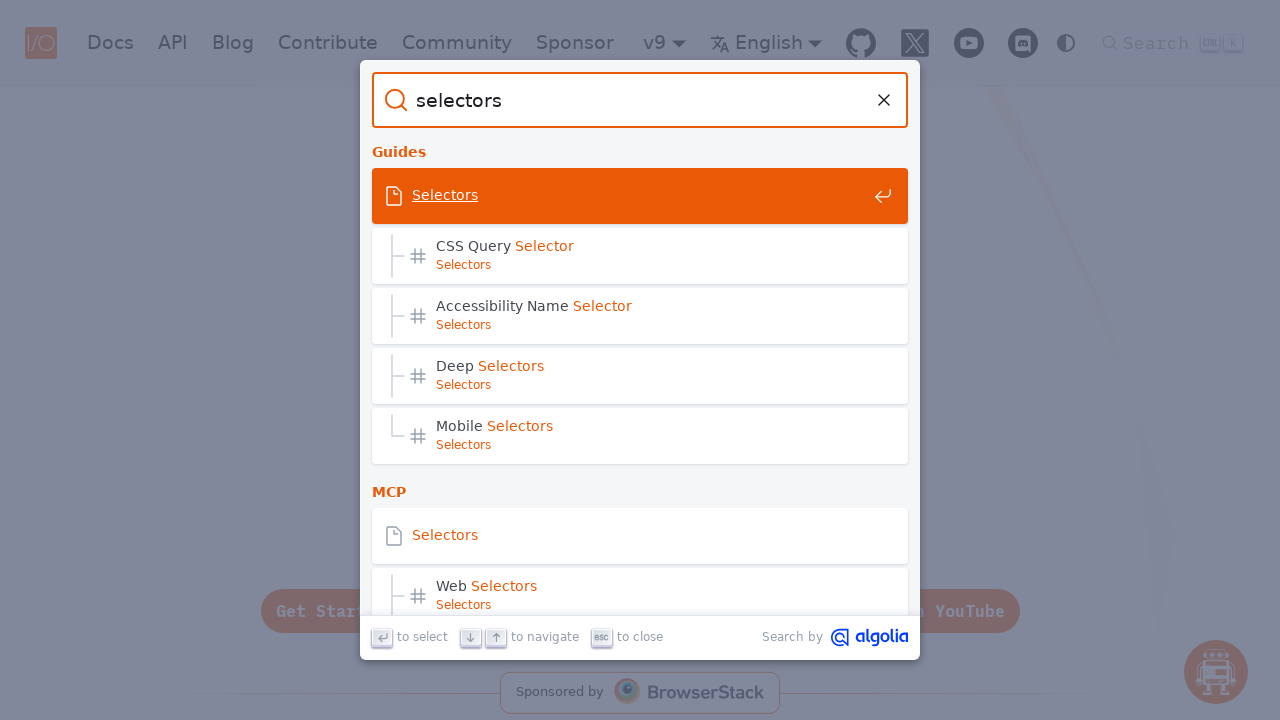

Clicked on first search result at (640, 198) on xpath=//*[@class="DocSearch-Hit"]
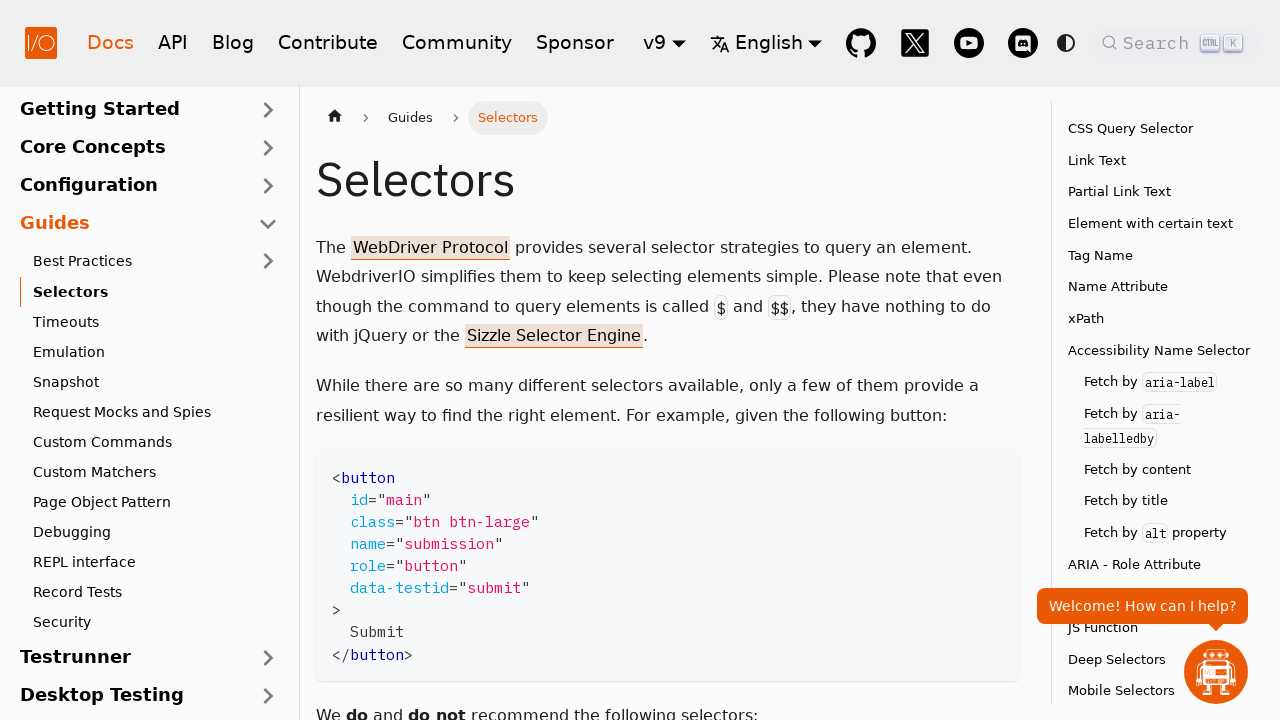

Search result page loaded successfully
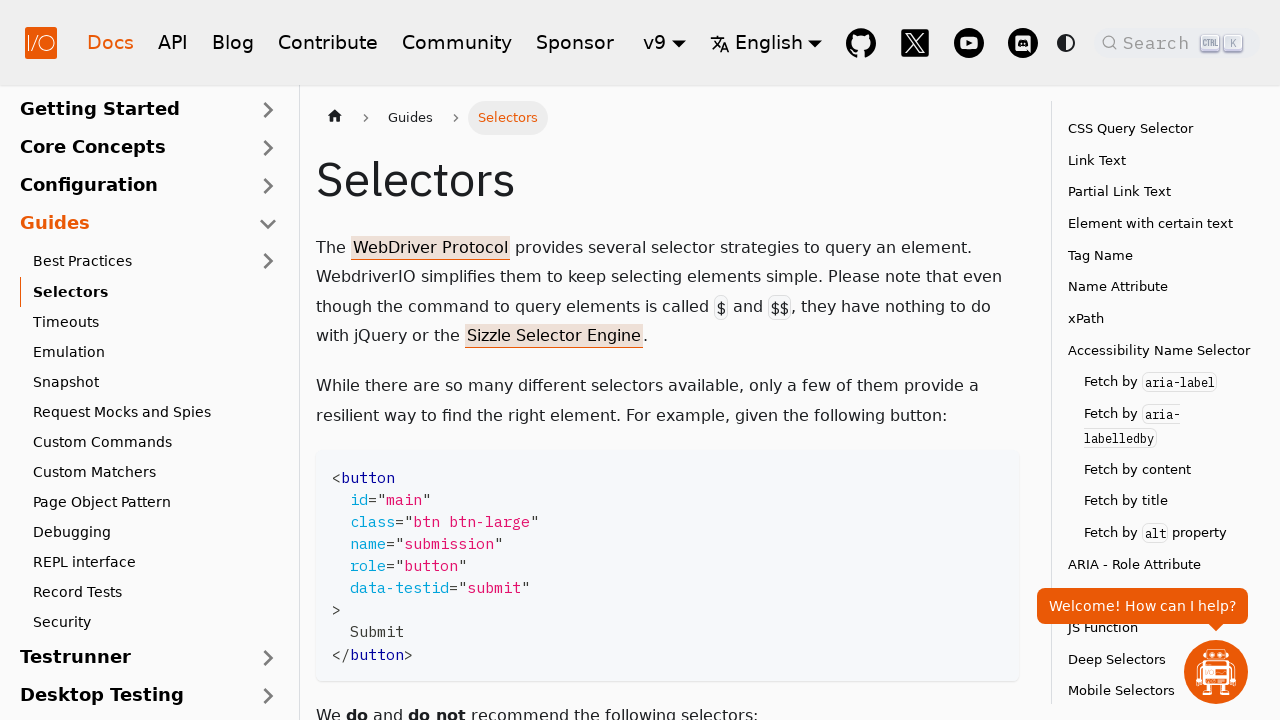

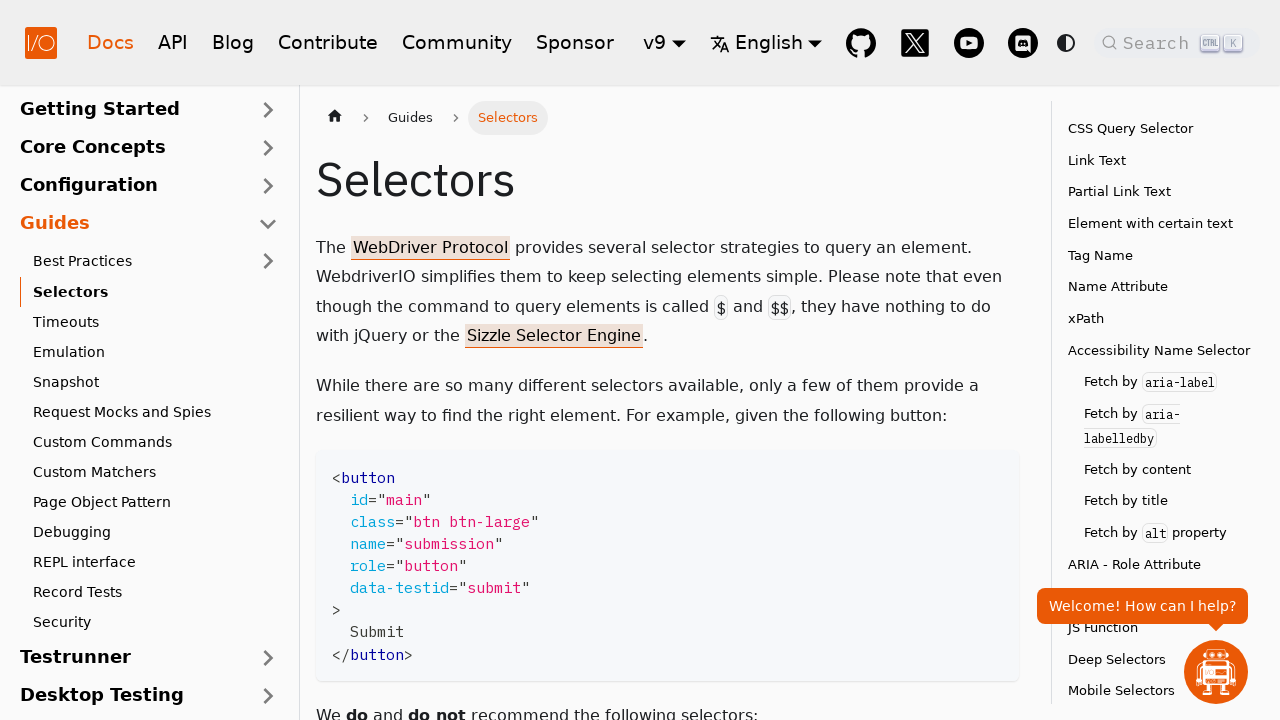